Navigates through multiple e-commerce websites (Lulu and Georgia, Wayfair, Walmart, West Elm) and verifies that each page loads by checking the page title.

Starting URL: https://luluandgeorgia.com

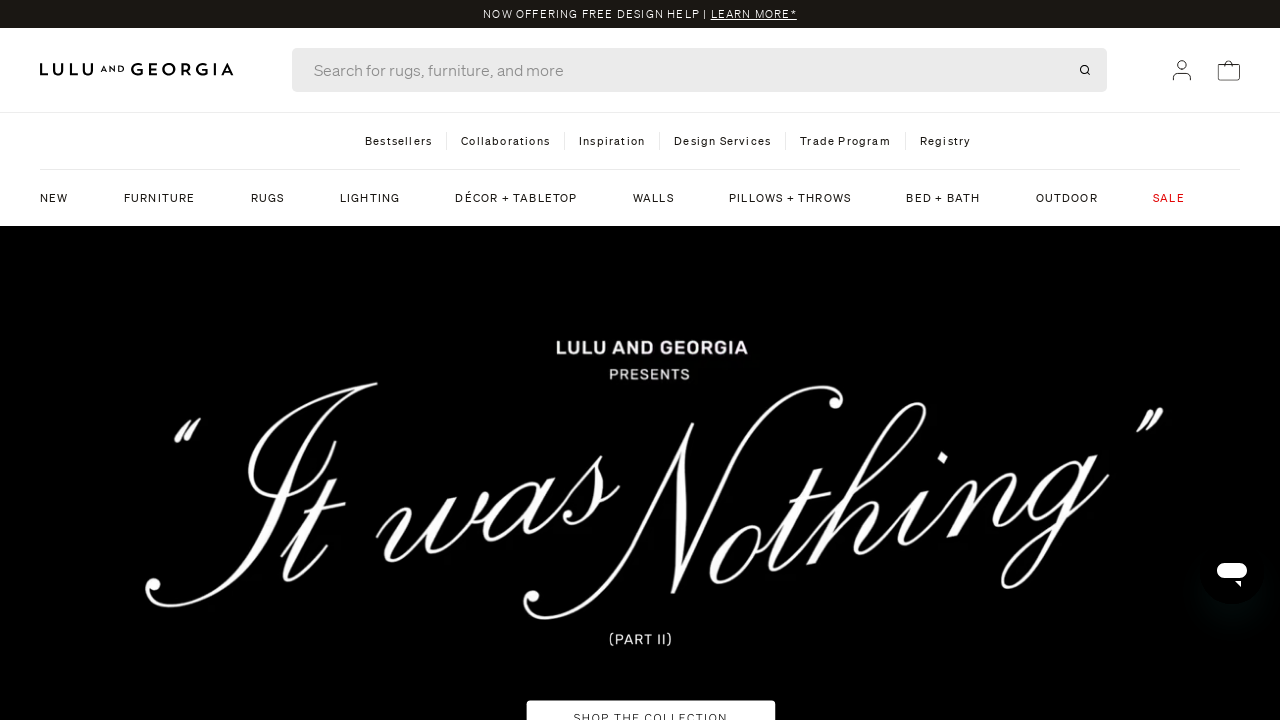

Retrieved page title from Lulu and Georgia homepage
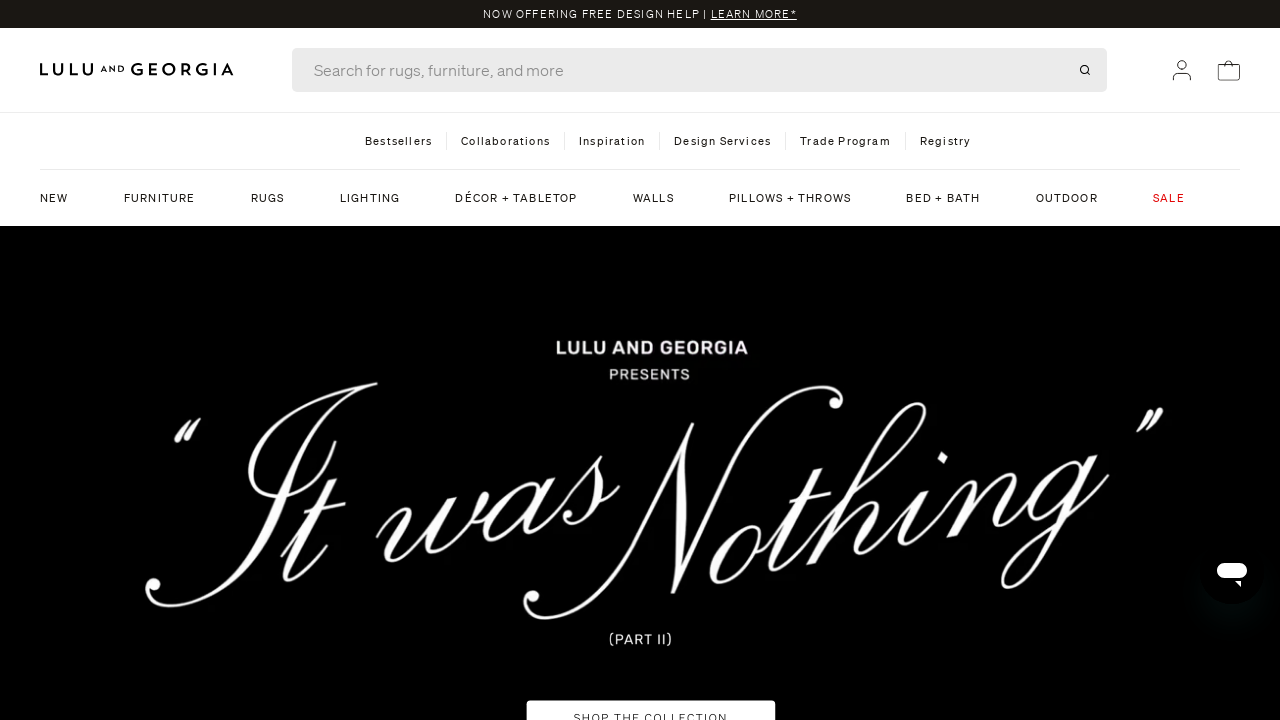

Navigated to Wayfair website
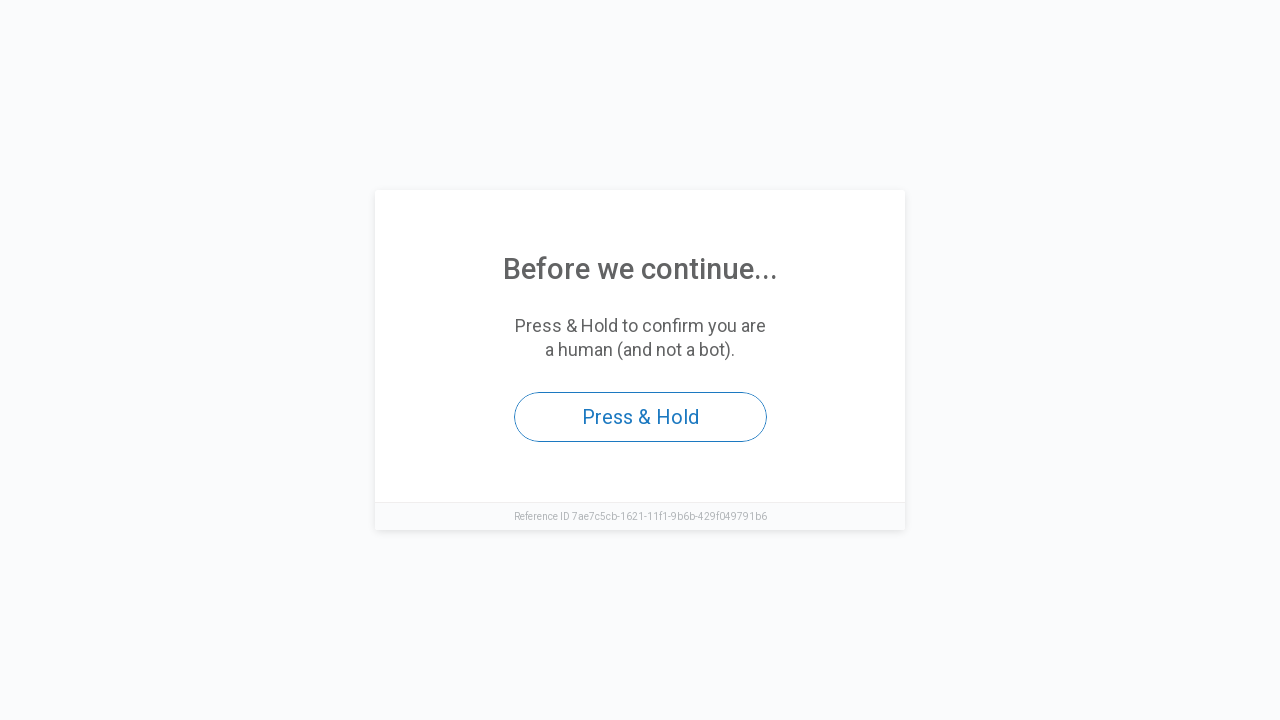

Retrieved page title from Wayfair homepage
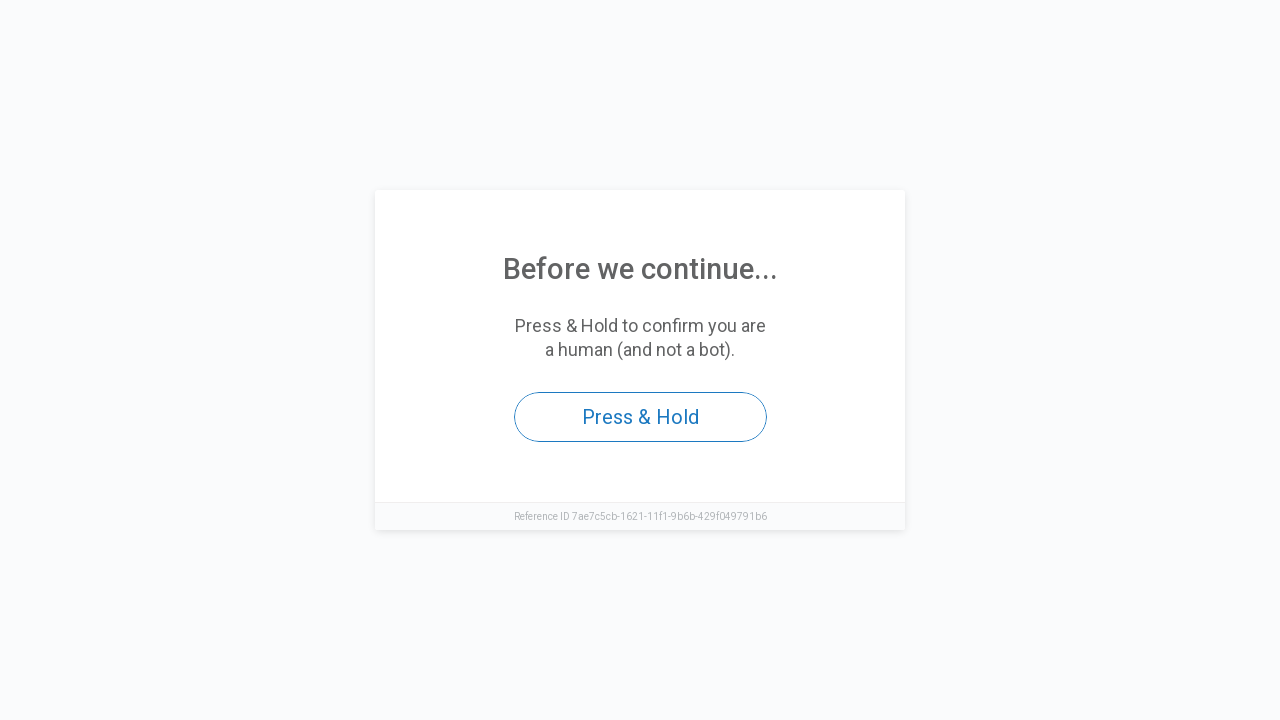

Navigated to Walmart website
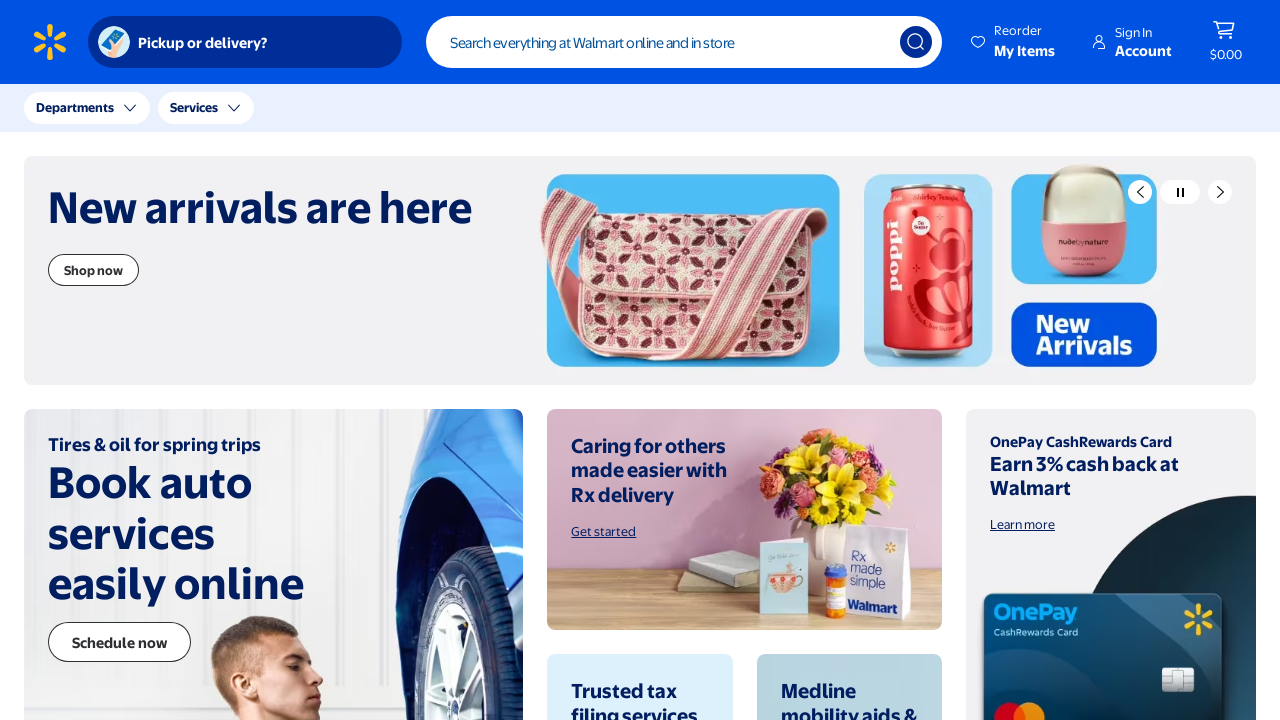

Retrieved page title from Walmart homepage
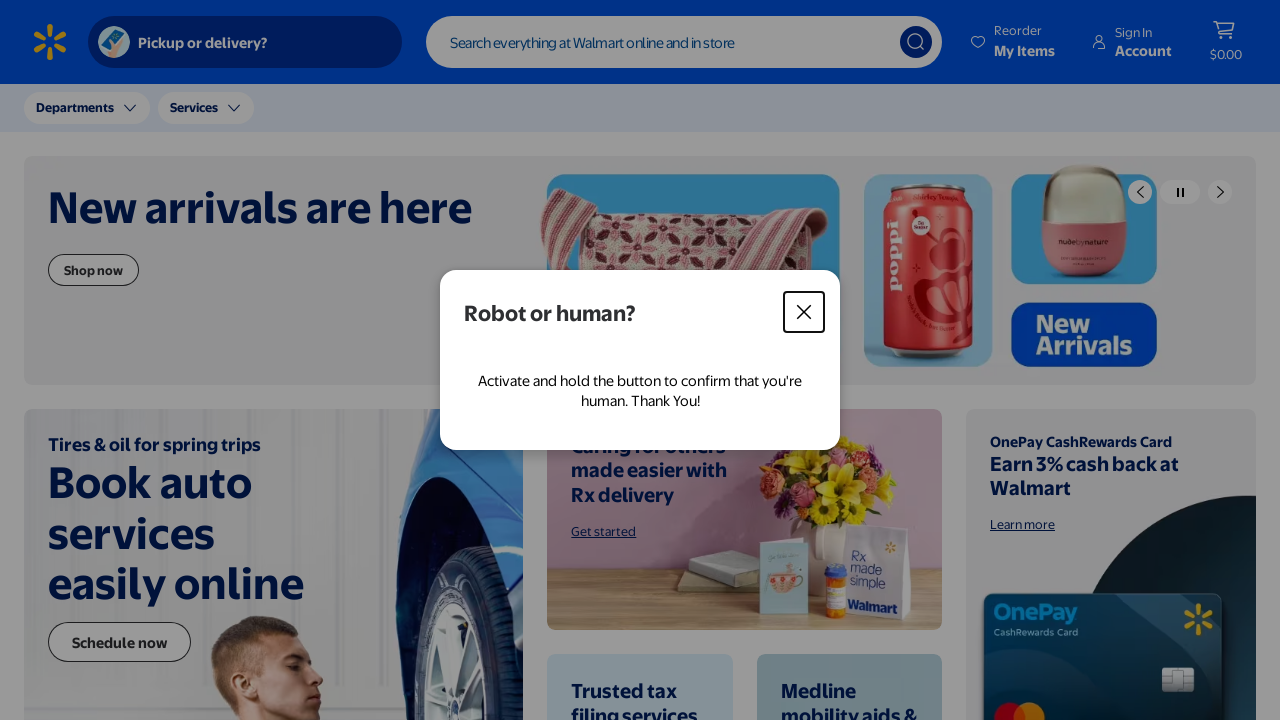

Navigated to West Elm website
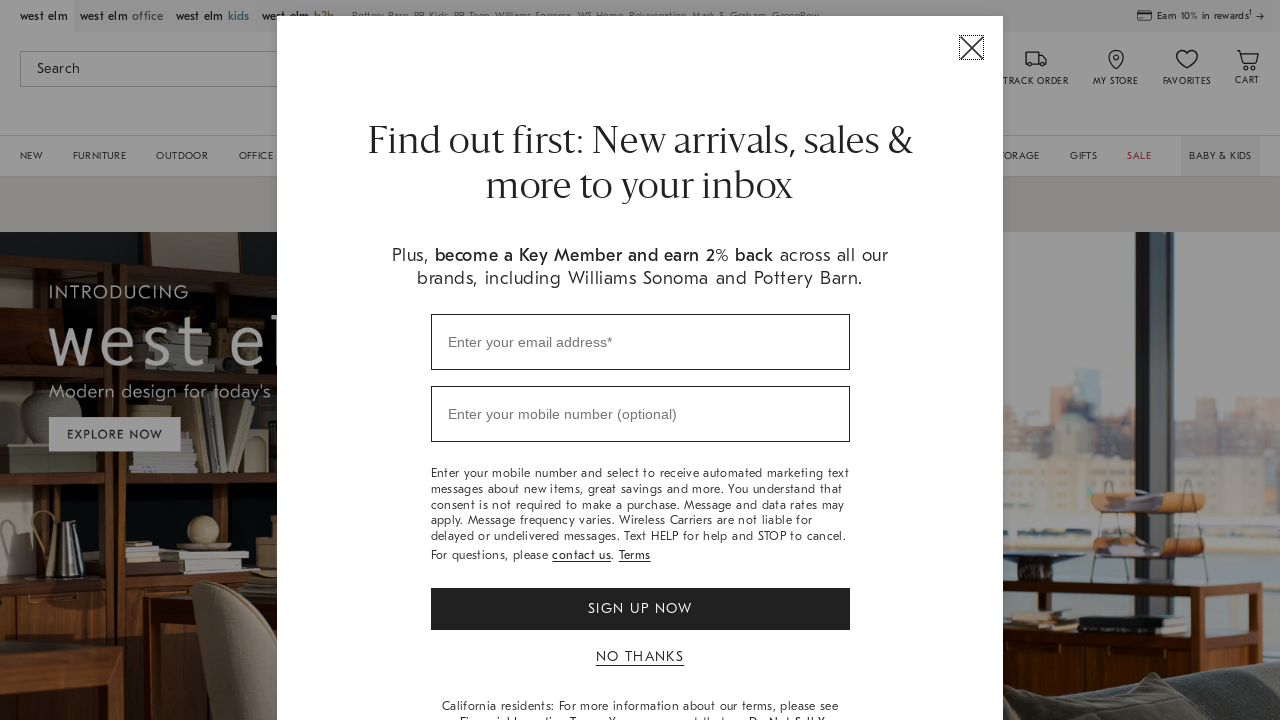

Retrieved page title from West Elm homepage
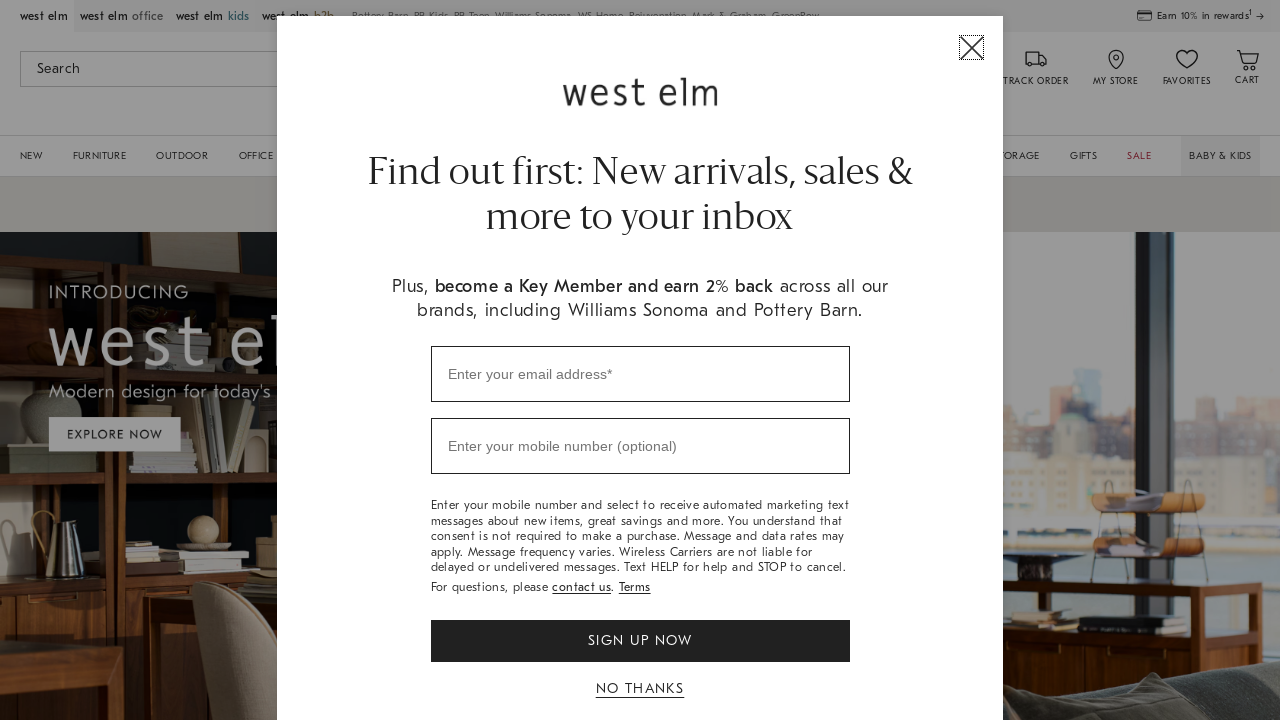

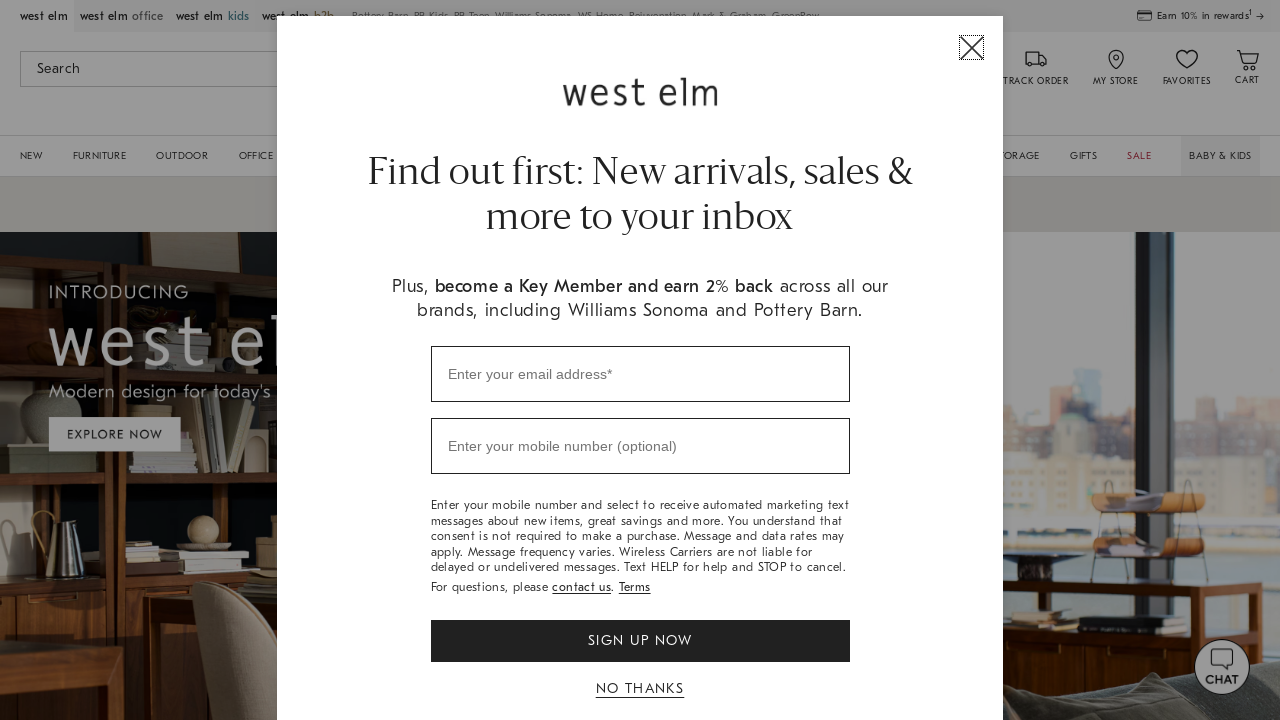